Clicks on the cats (Mačke) link and verifies the page title is displayed correctly

Starting URL: https://petspot.rs/

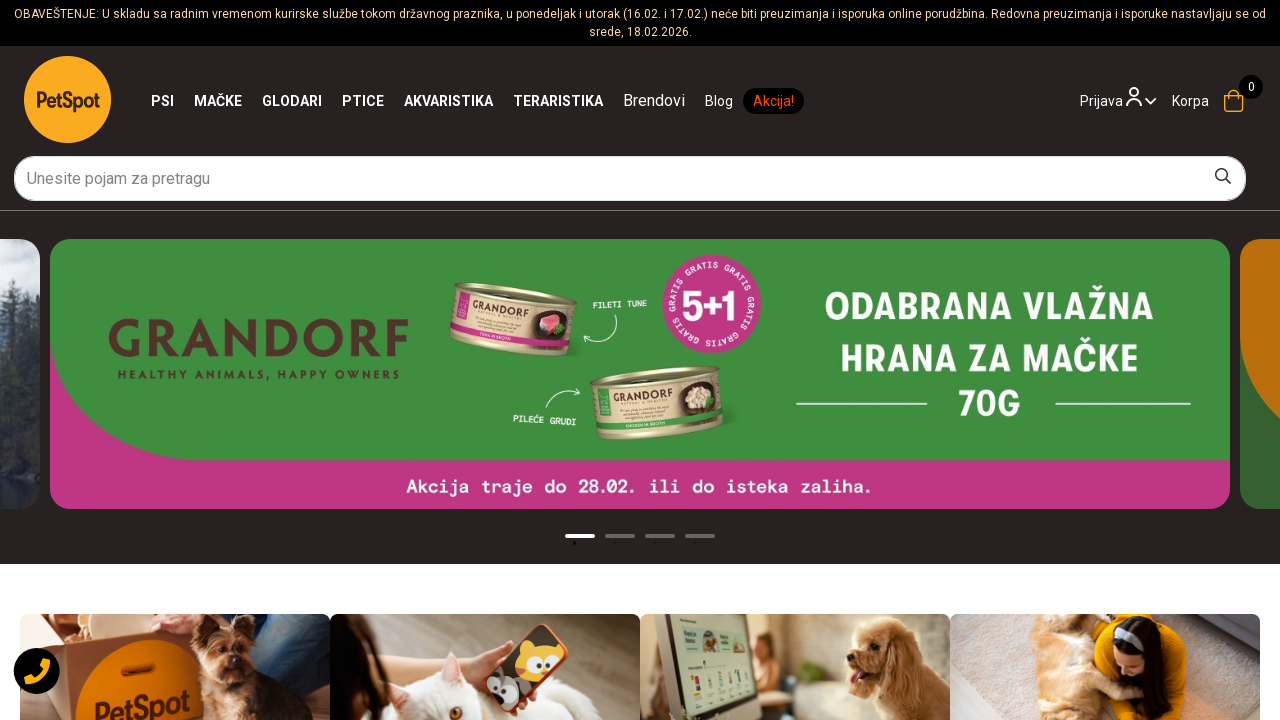

Clicked on the cats (Mačke) link at (218, 101) on a[href='https://petspot.rs/macke.html']
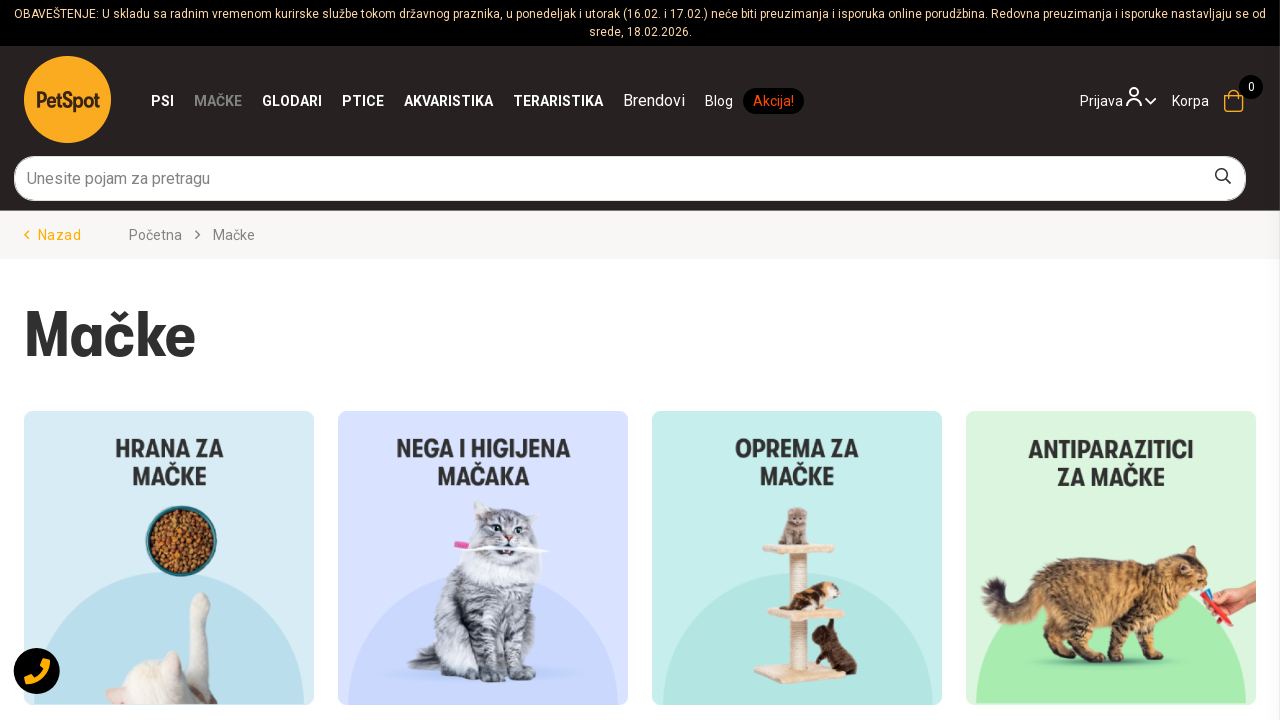

Page title element loaded on cats page
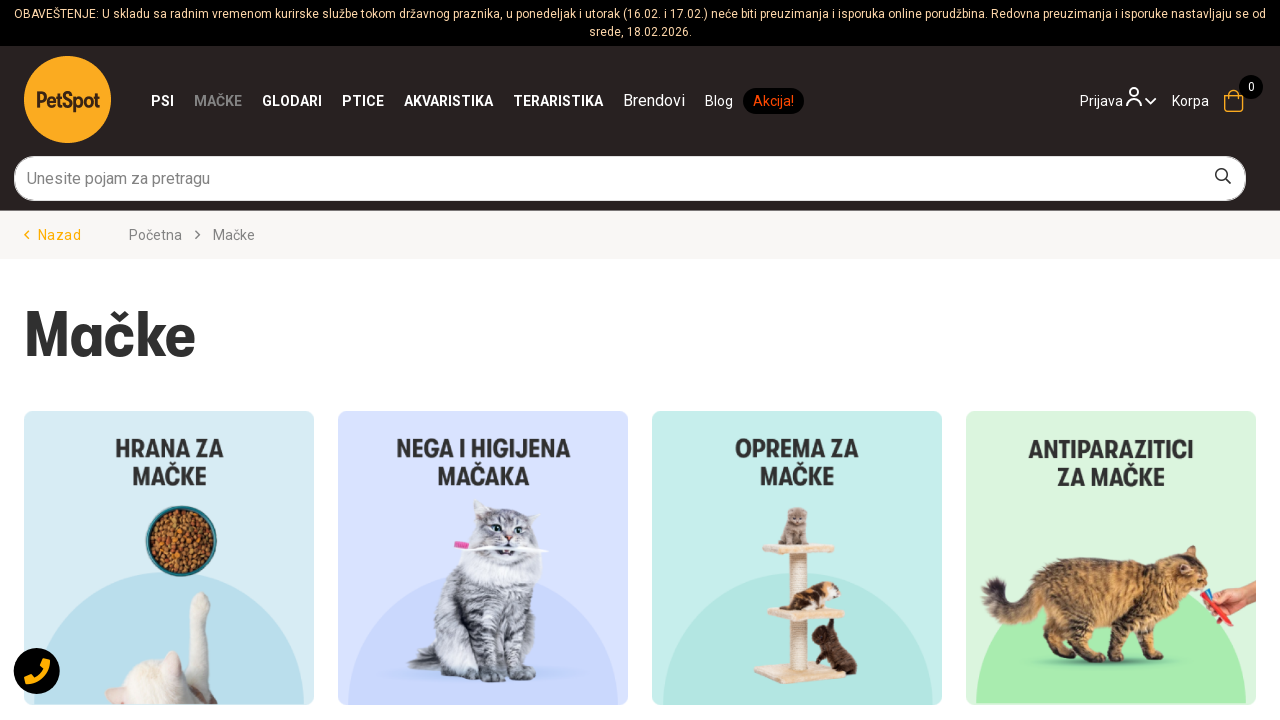

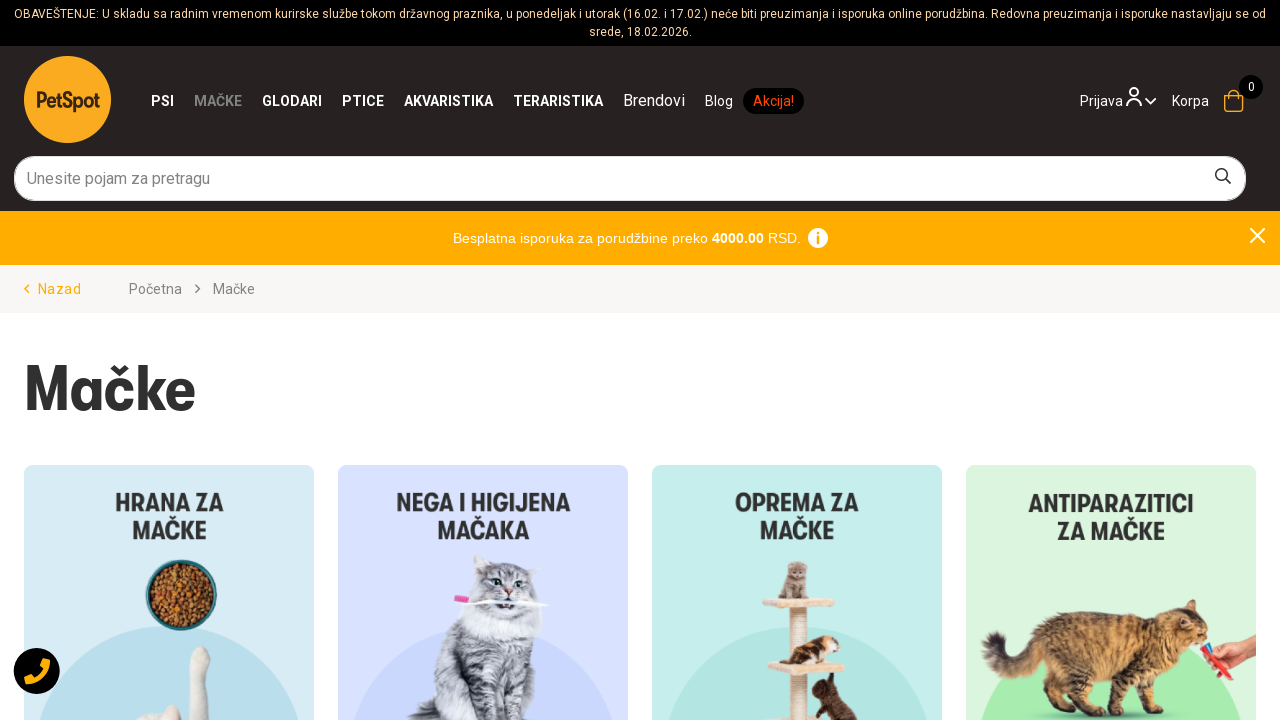